Extracts a value from an image attribute, performs a mathematical calculation, fills the result in a form field, selects checkboxes/radio buttons, and submits the form

Starting URL: http://suninjuly.github.io/get_attribute.html

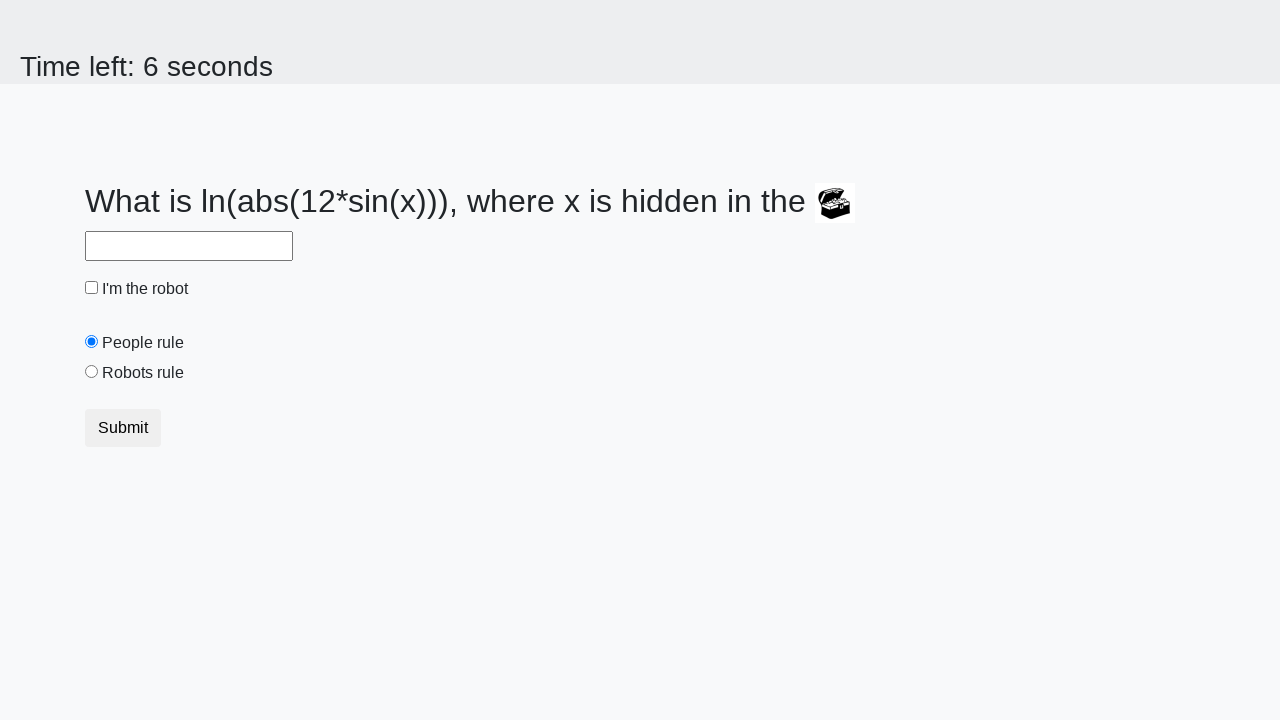

Extracted value from image attribute
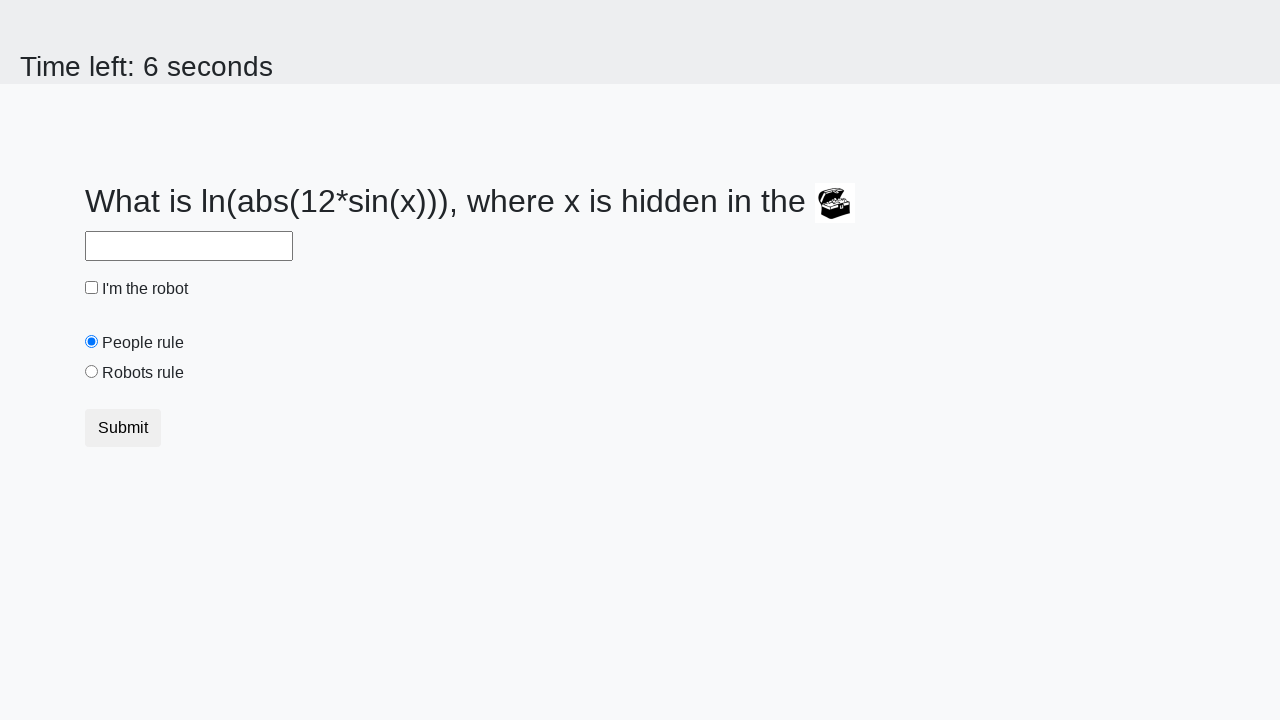

Calculated mathematical result: 2.4052521221258805
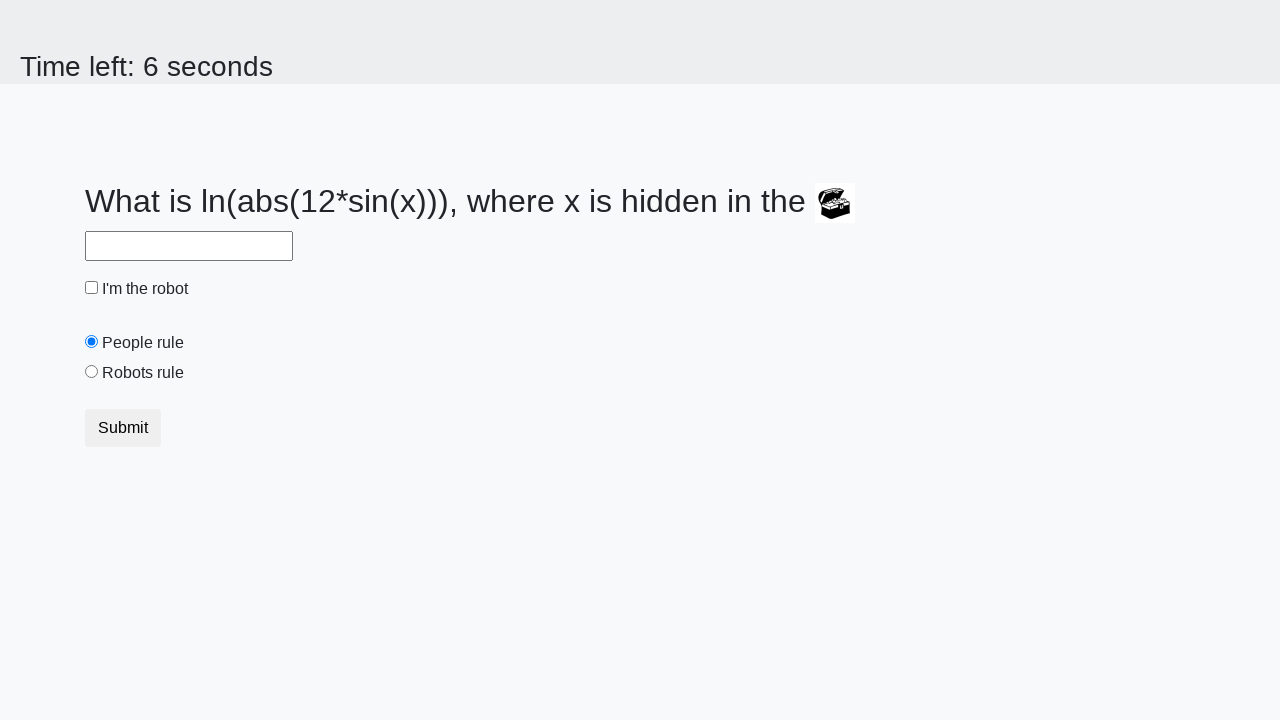

Filled answer field with calculated value: 2.4052521221258805 on //*[@id="answer"]
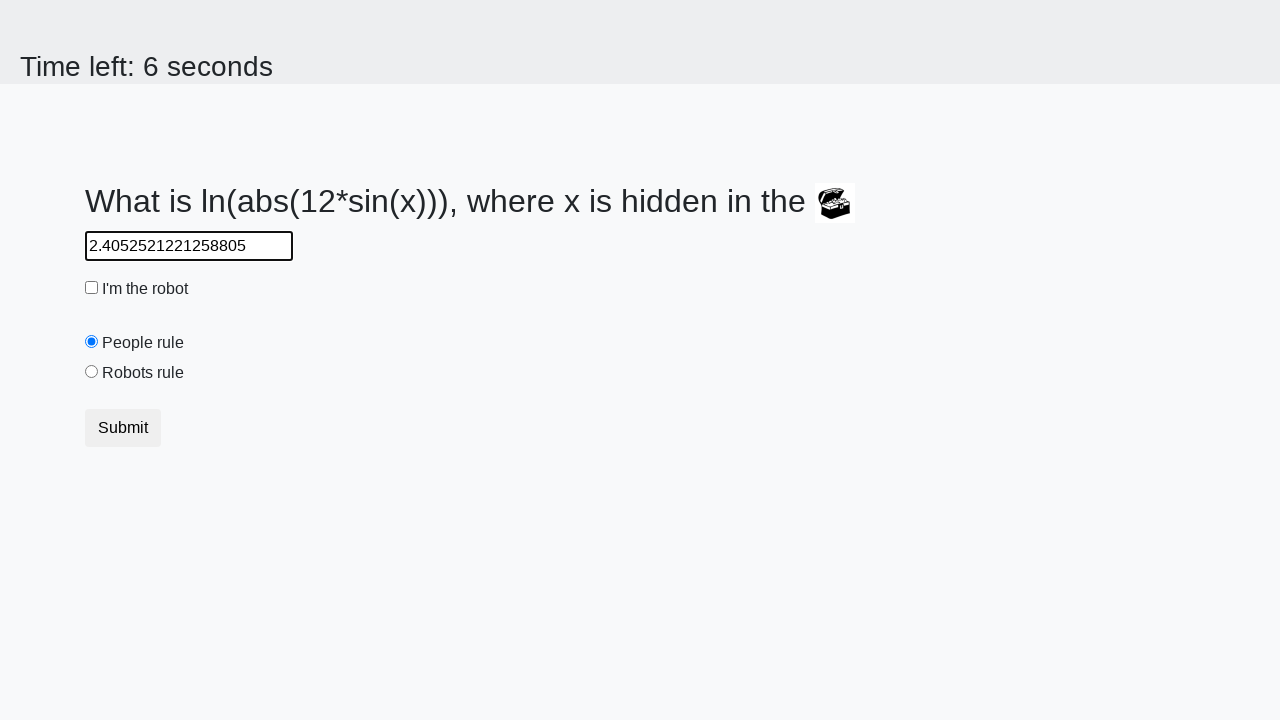

Clicked checkbox at (92, 288) on xpath=/html/body/div/form/div/div/div[2]/input[1]
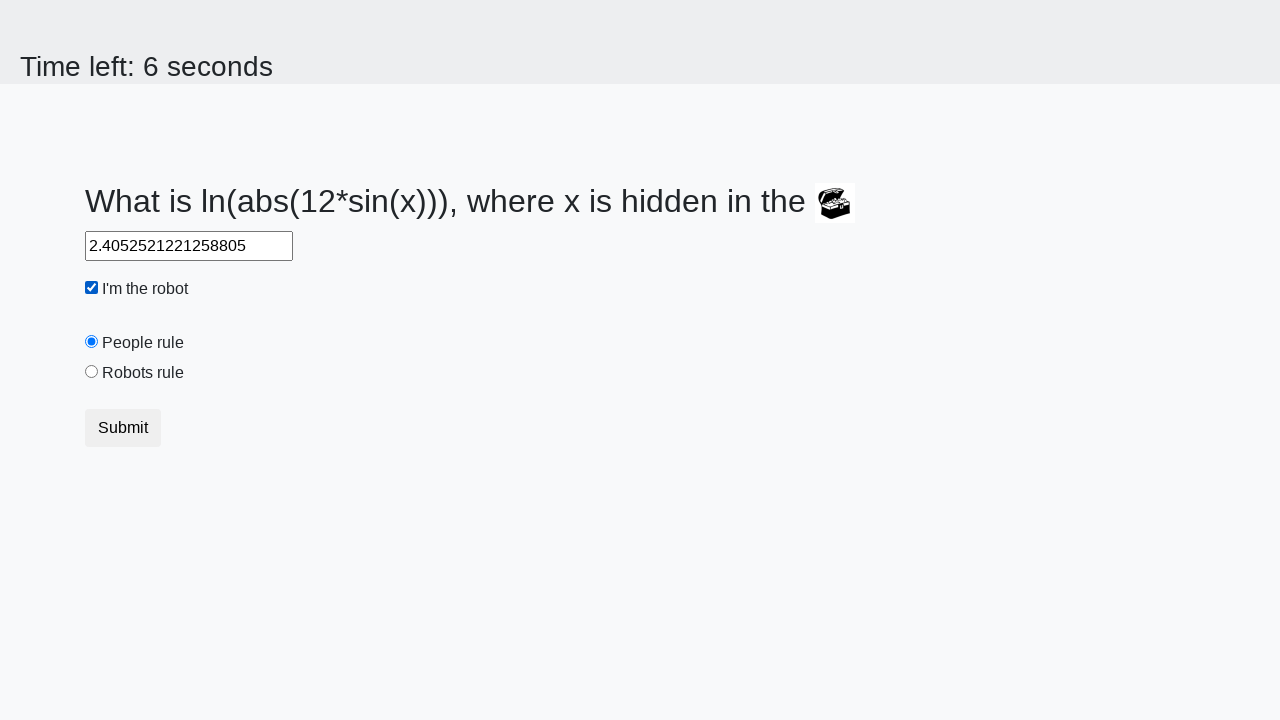

Clicked radio button at (92, 372) on xpath=/html/body/div/form/div/div/div[2]/input[3]
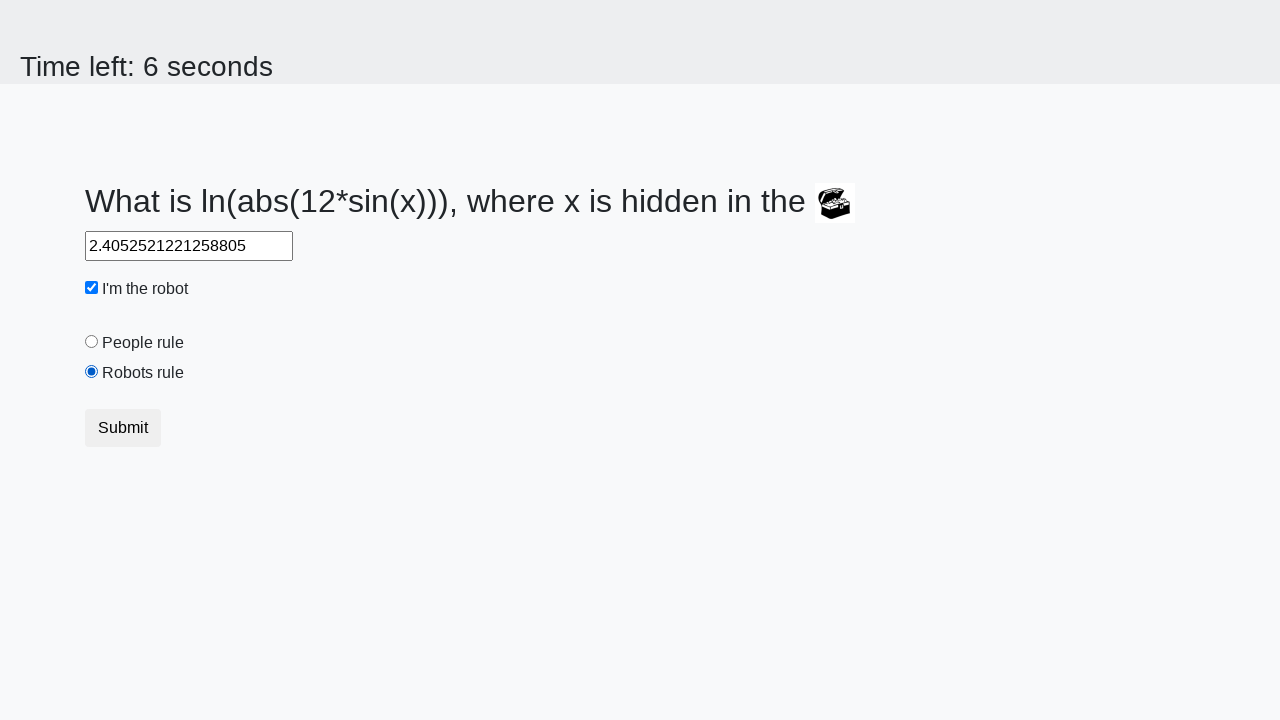

Clicked form submit button at (123, 428) on xpath=/html/body/div/form/div/div/button
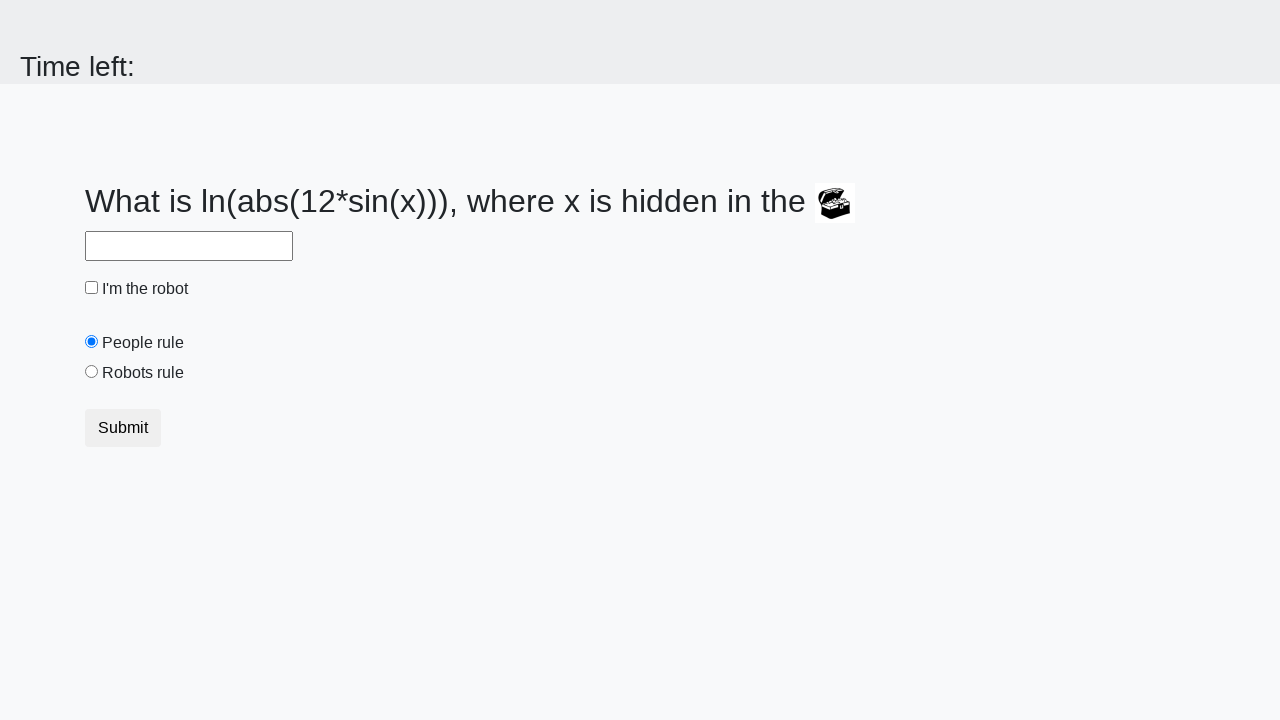

Waited 2000ms for form submission result
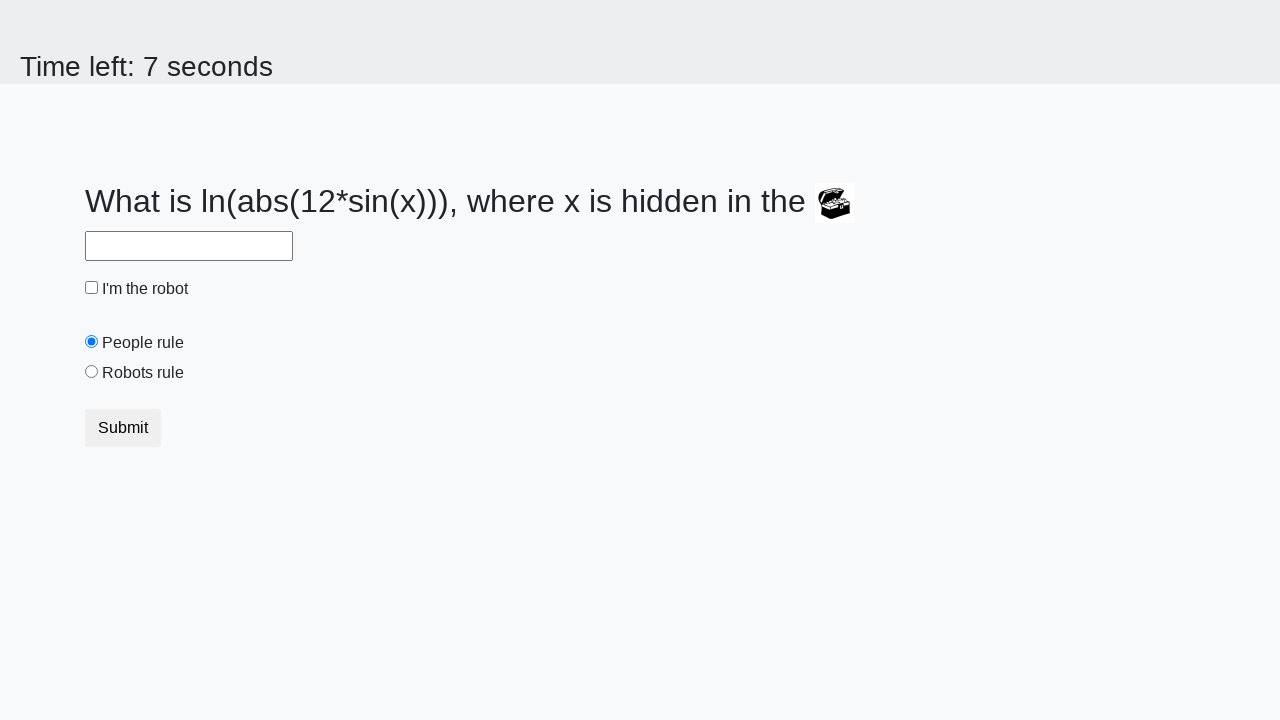

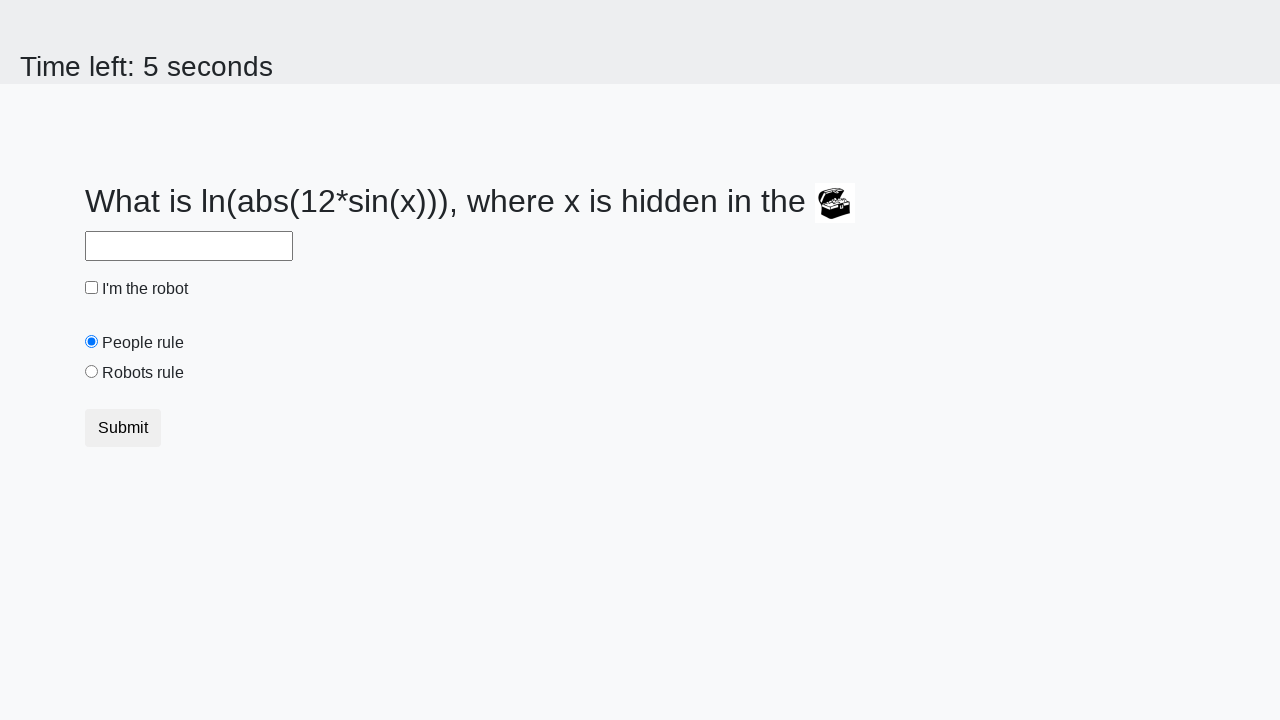